Tests a practice form by filling in email, password, name fields, checking a checkbox, selecting a radio button, submitting the form, and verifying the success message

Starting URL: https://rahulshettyacademy.com/angularpractice/

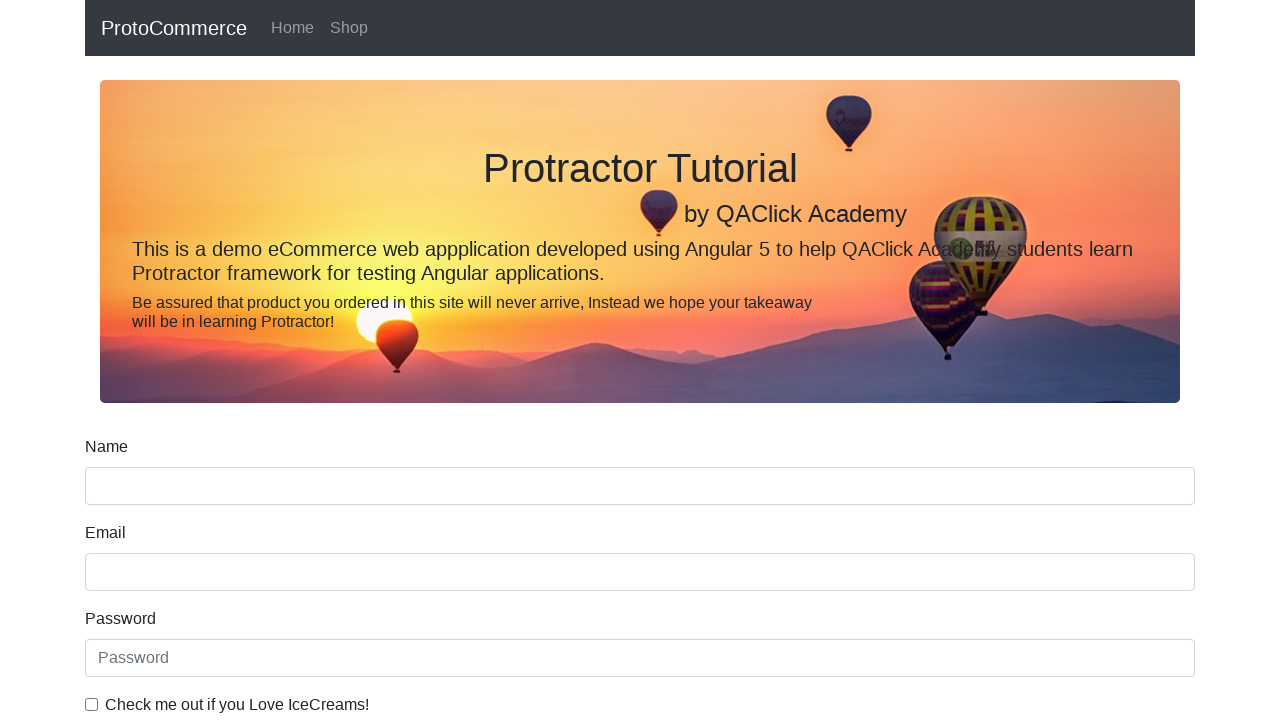

Filled email field with 'testuser2024@example.com' on input[name='email']
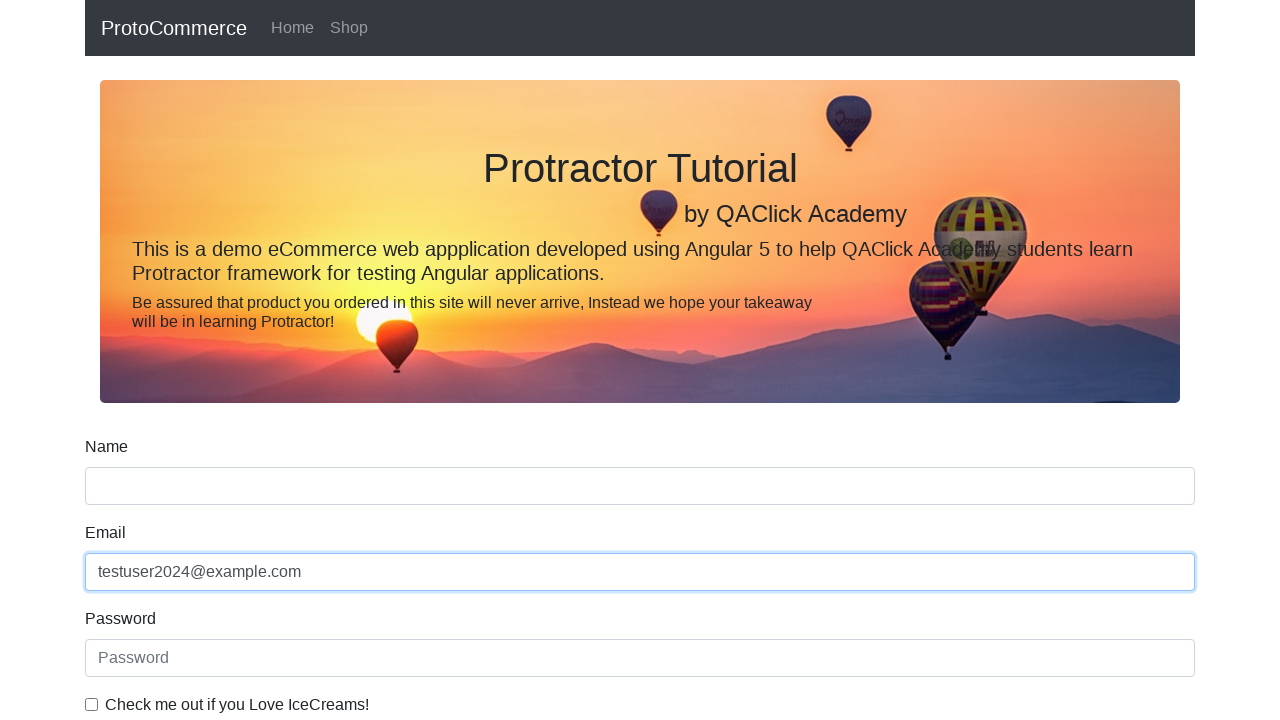

Filled password field with 'securepass789' on #exampleInputPassword1
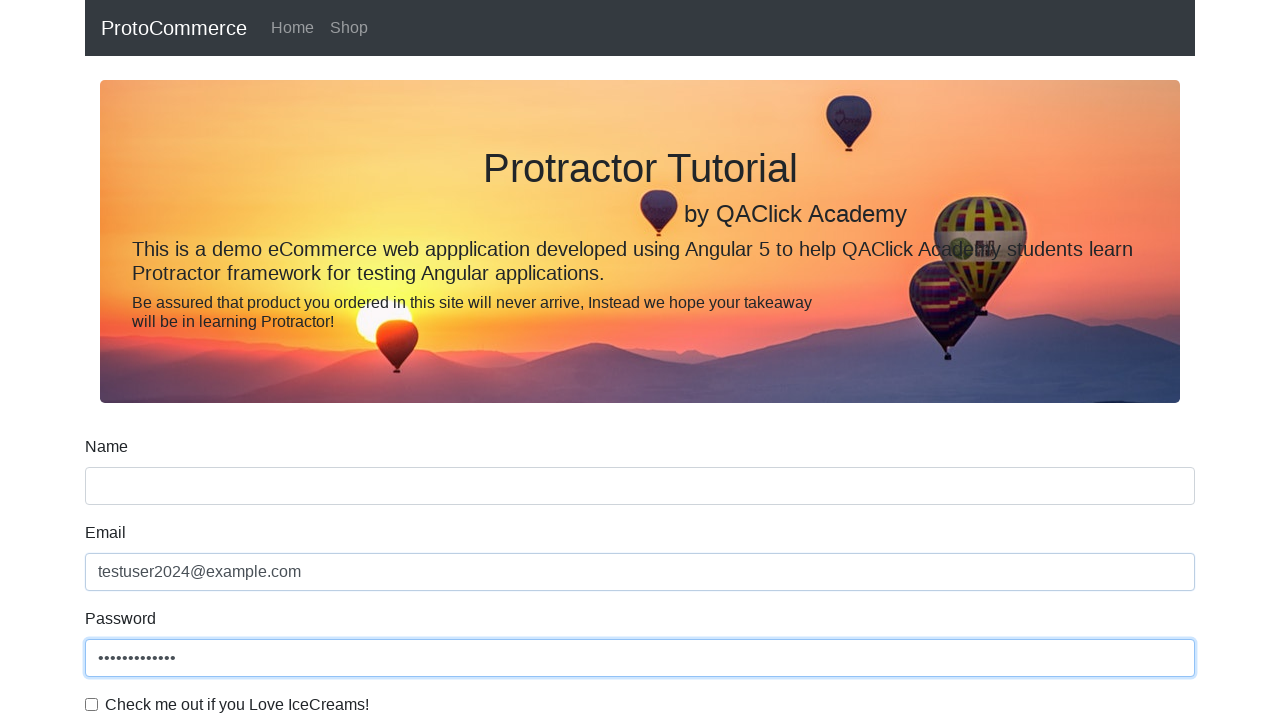

Clicked the checkbox at (92, 704) on #exampleCheck1
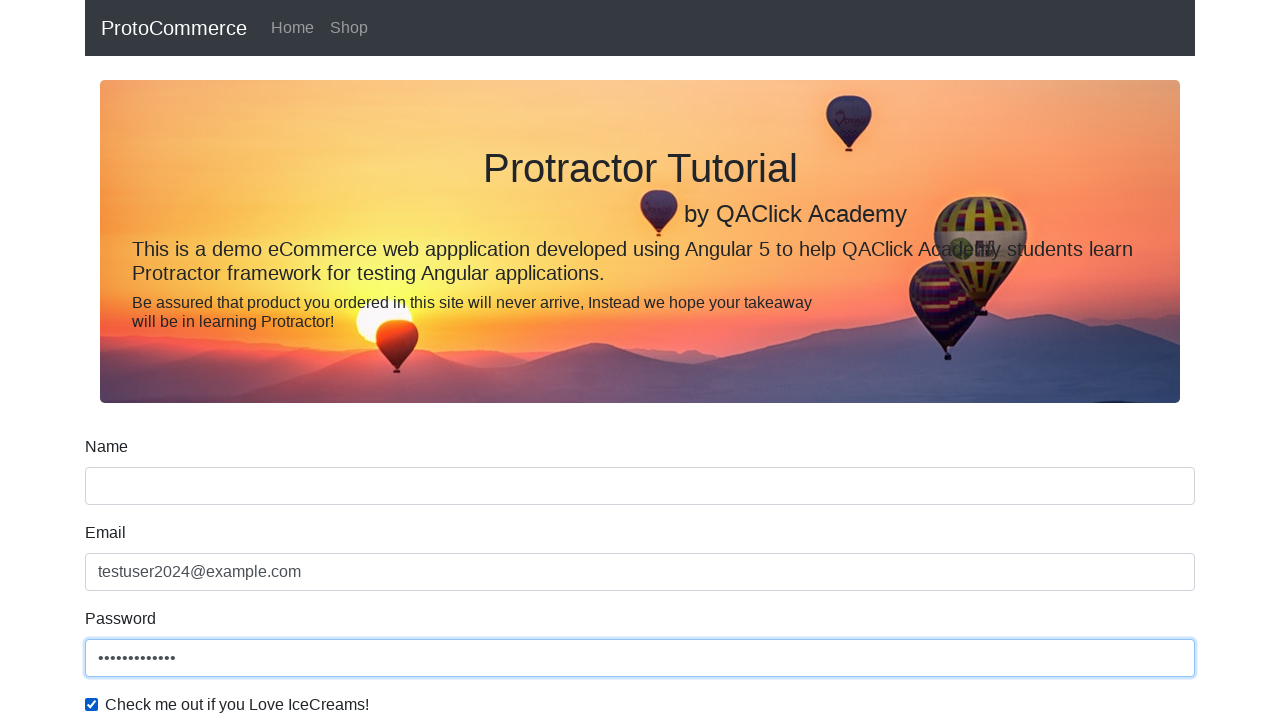

Filled name field with 'John Doe' on input[name='name']
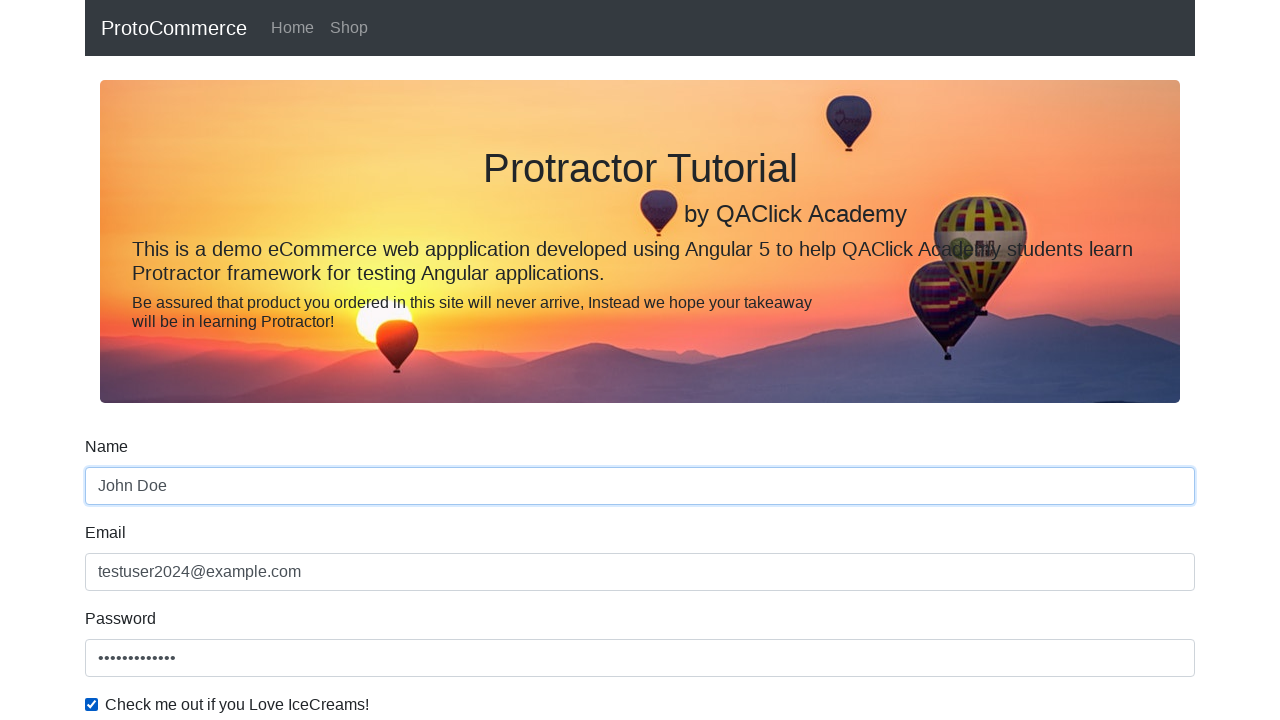

Selected Student radio button at (238, 360) on #inlineRadio1
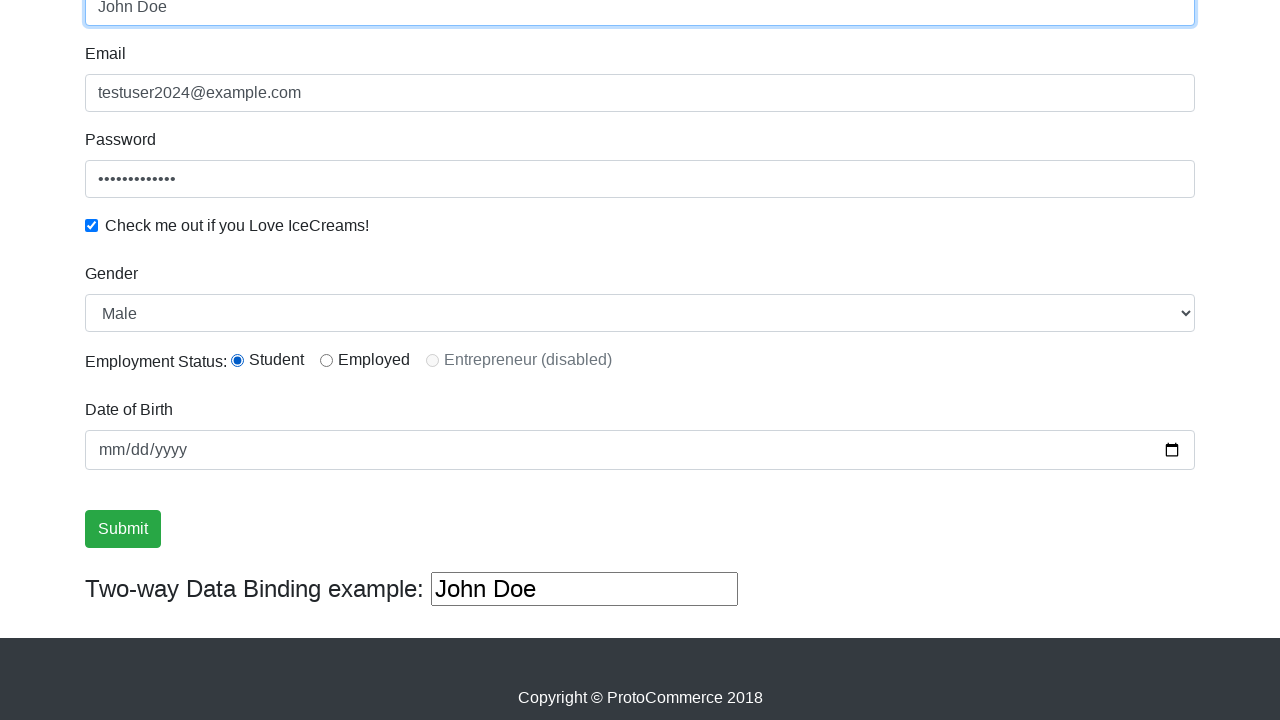

Clicked submit button to submit the form at (123, 529) on input[type='submit']
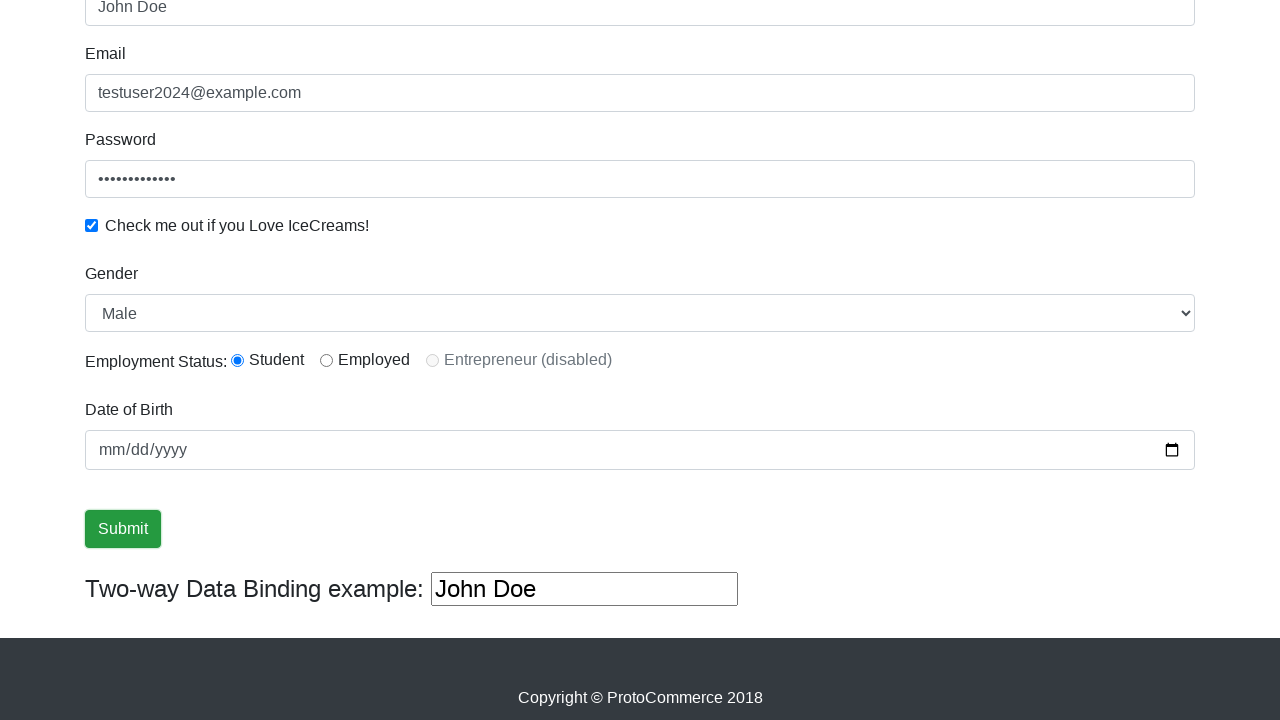

Success message appeared
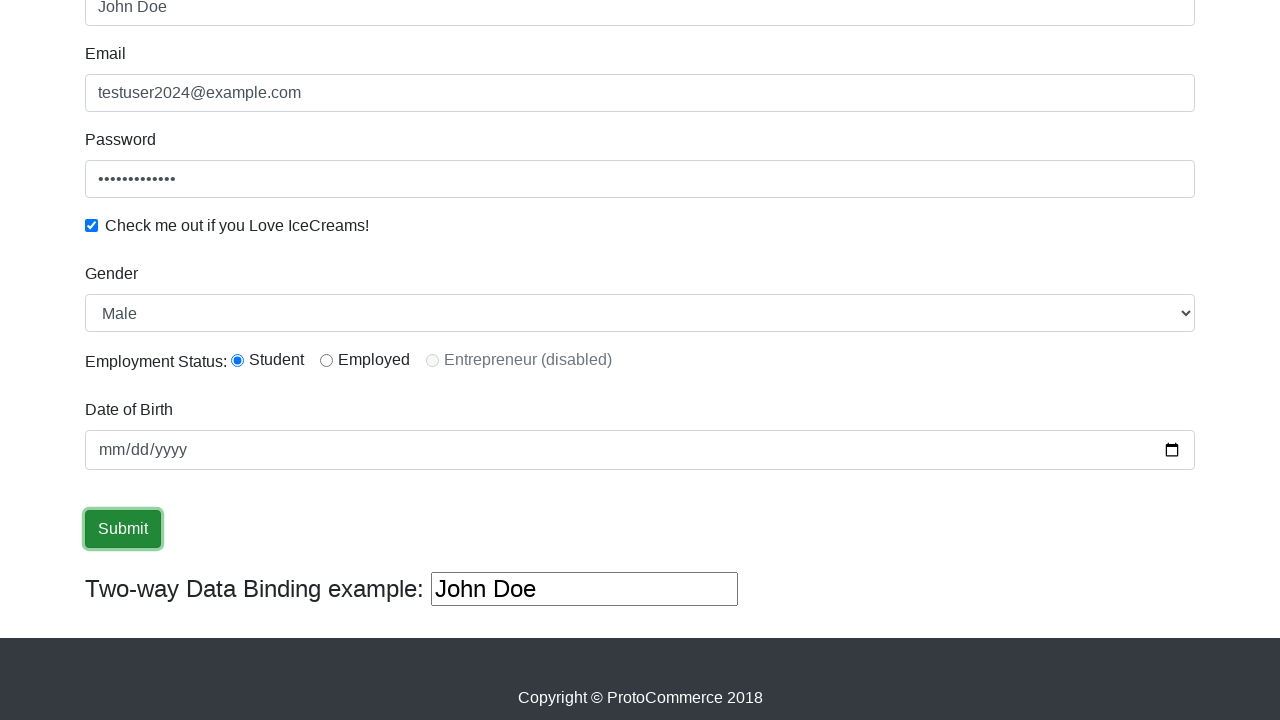

Retrieved success message text
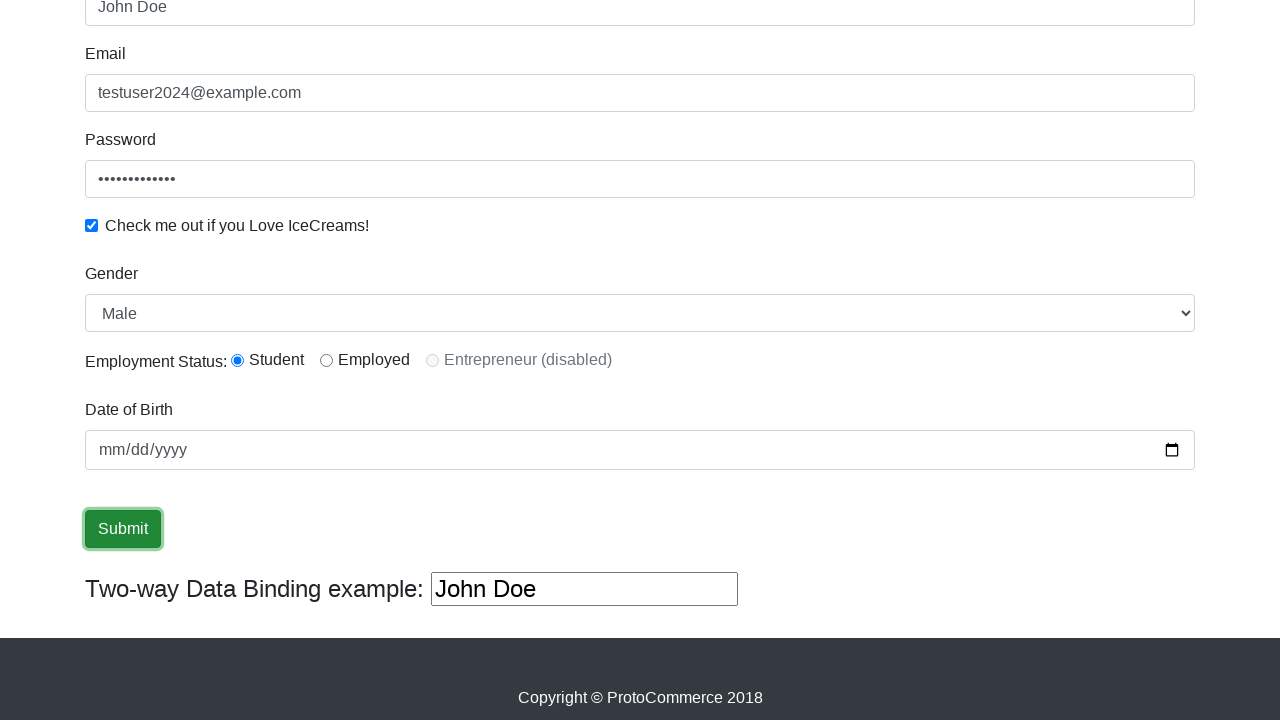

Verified success message contains expected text
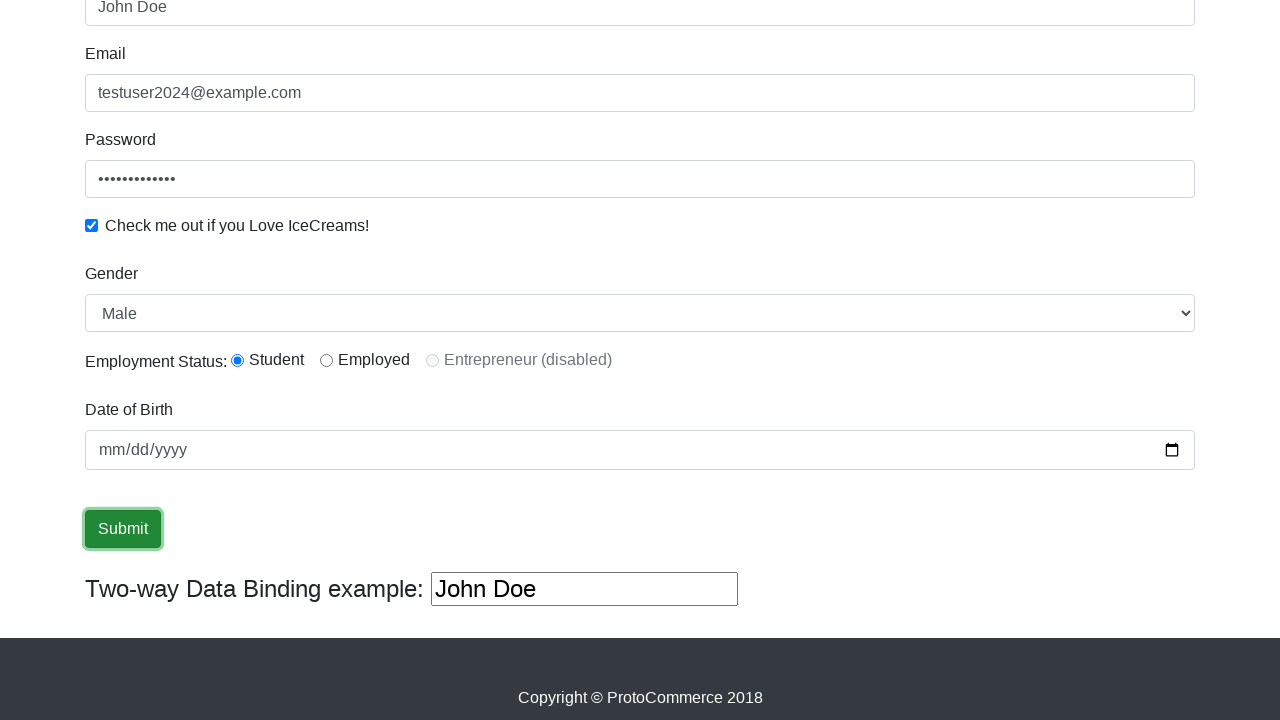

Filled third text input field with 'hello there' on (//input[@type='text'])[3]
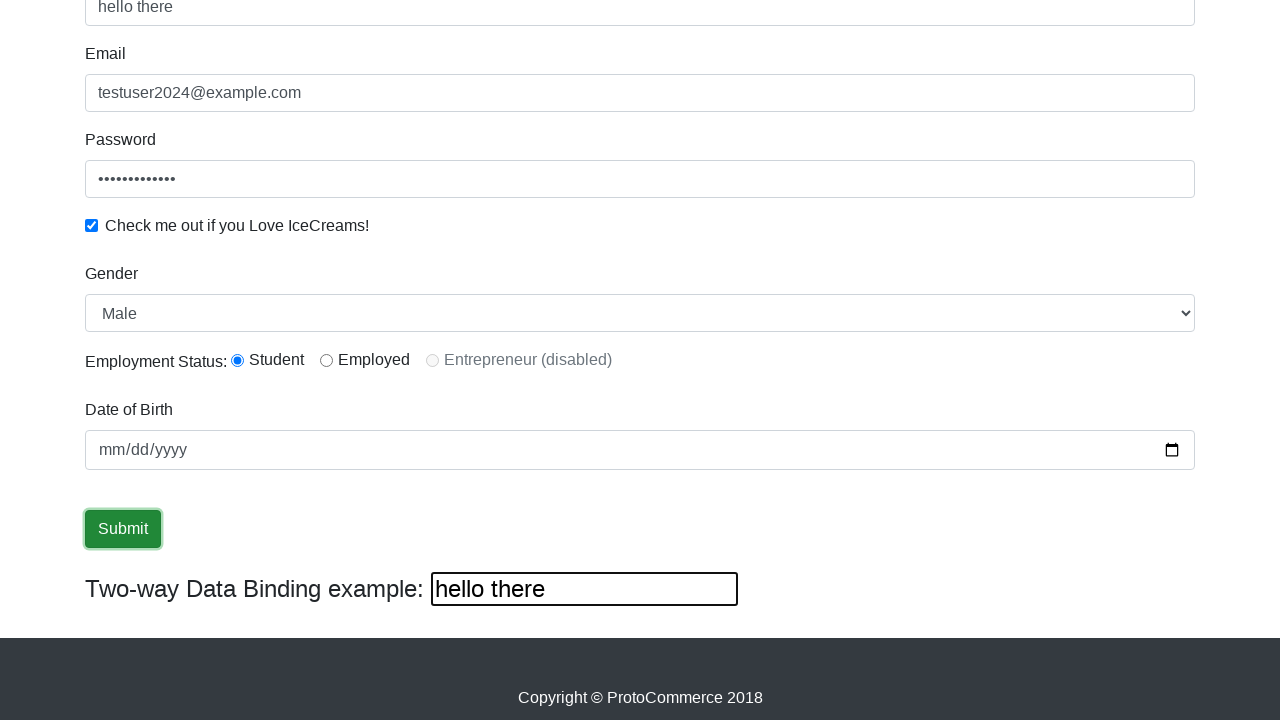

Cleared the third text input field on (//input[@type='text'])[3]
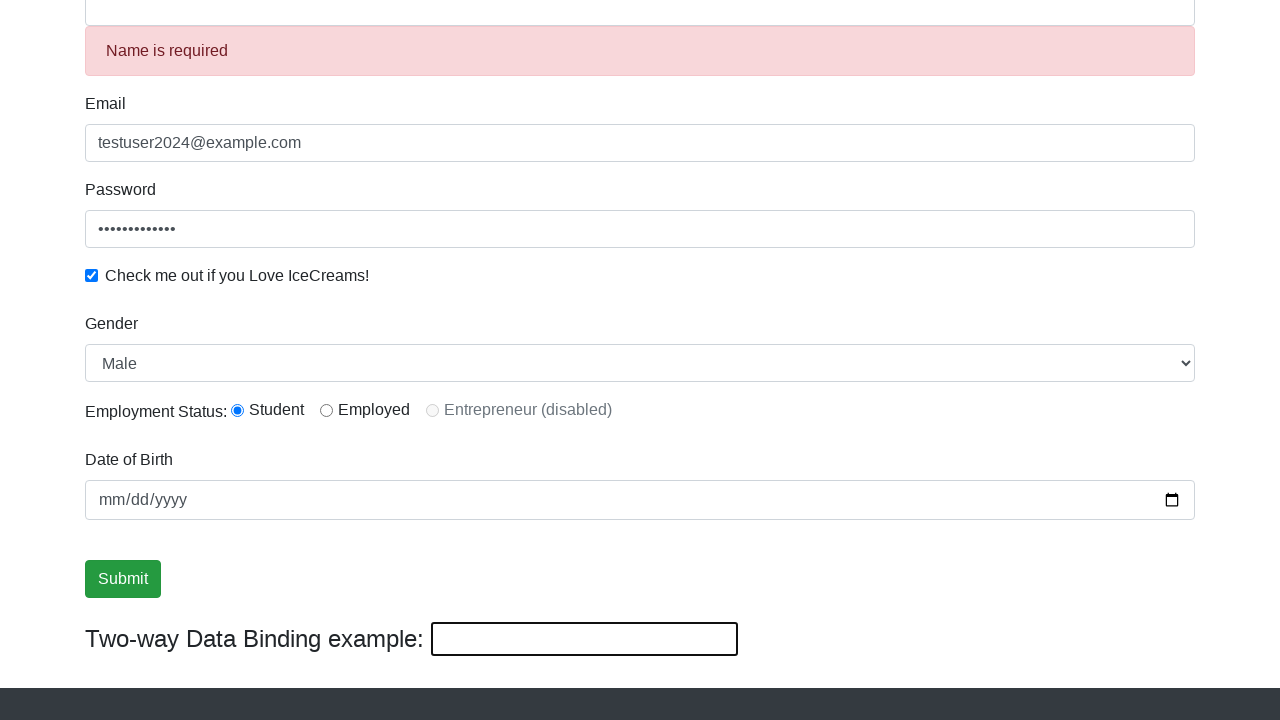

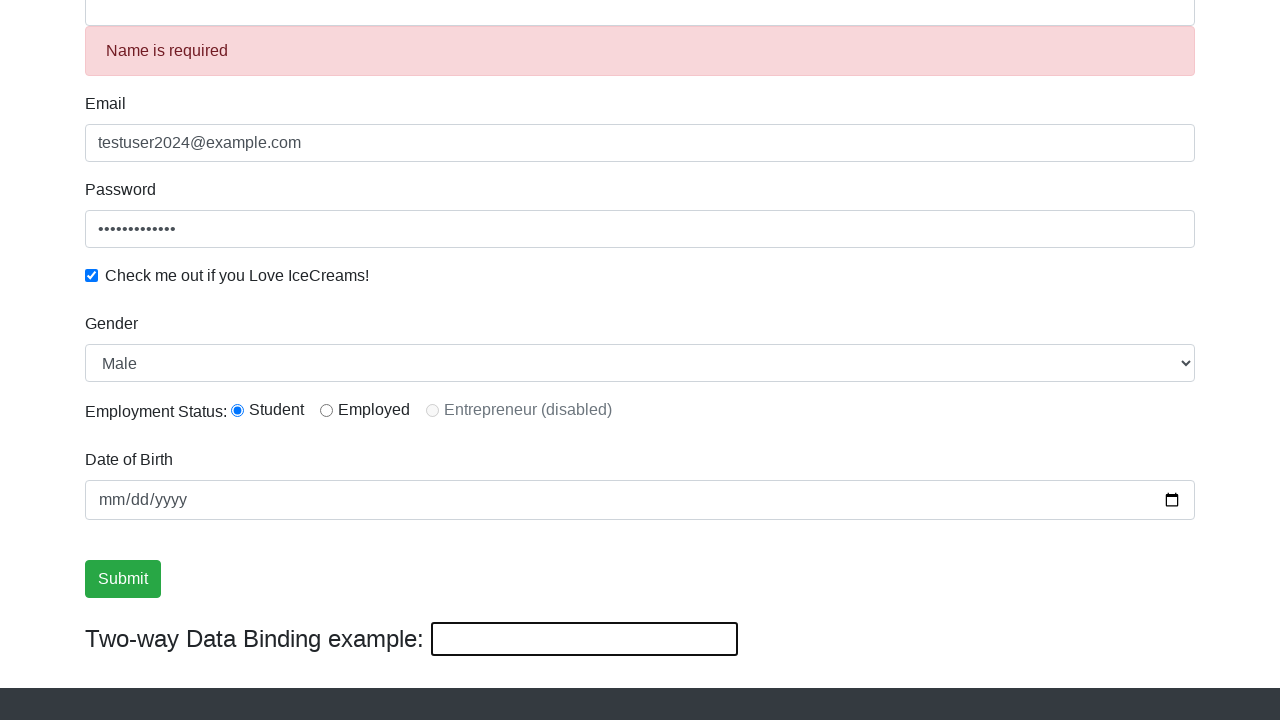